Tests shift+click keyboard modifier functionality by performing a shift+mouse click on a menu element link

Starting URL: https://the-internet.herokuapp.com/shifting_content

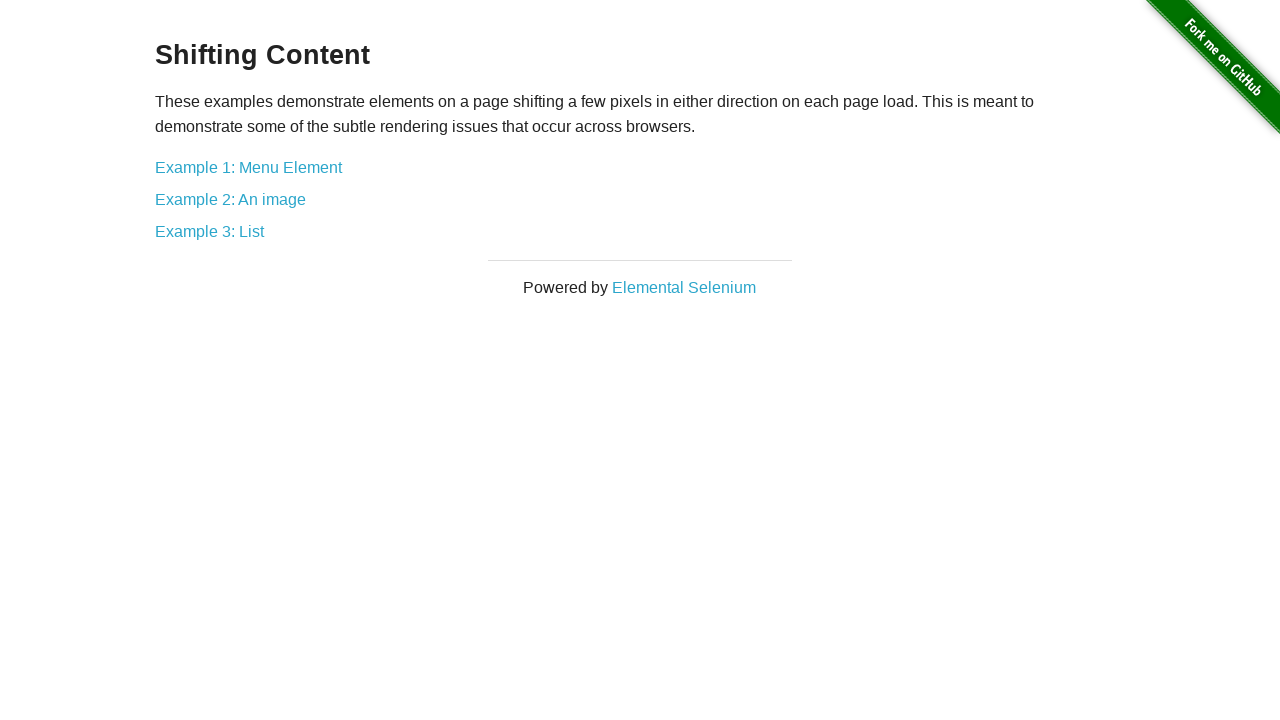

Performed Shift+click on 'Example 1: Menu Element' link at (248, 167) on internal:text="Example 1: Menu Element"i
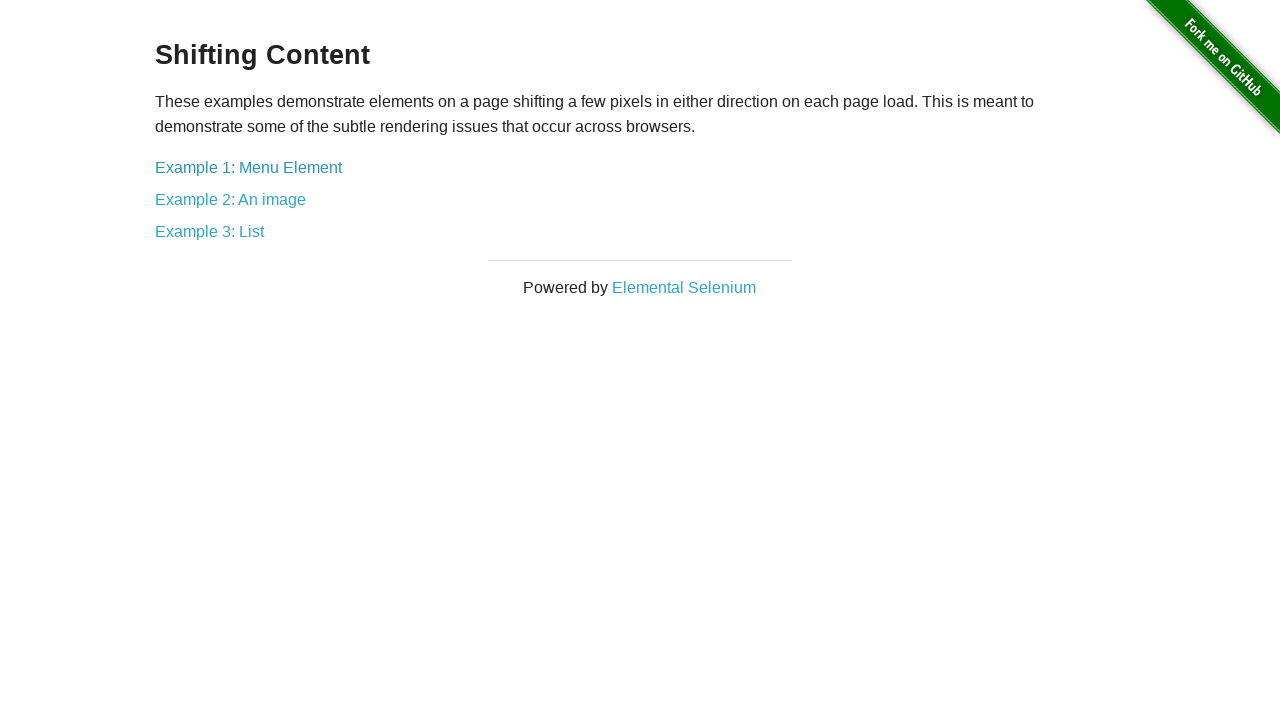

Waited 2 seconds for shift+click action to complete
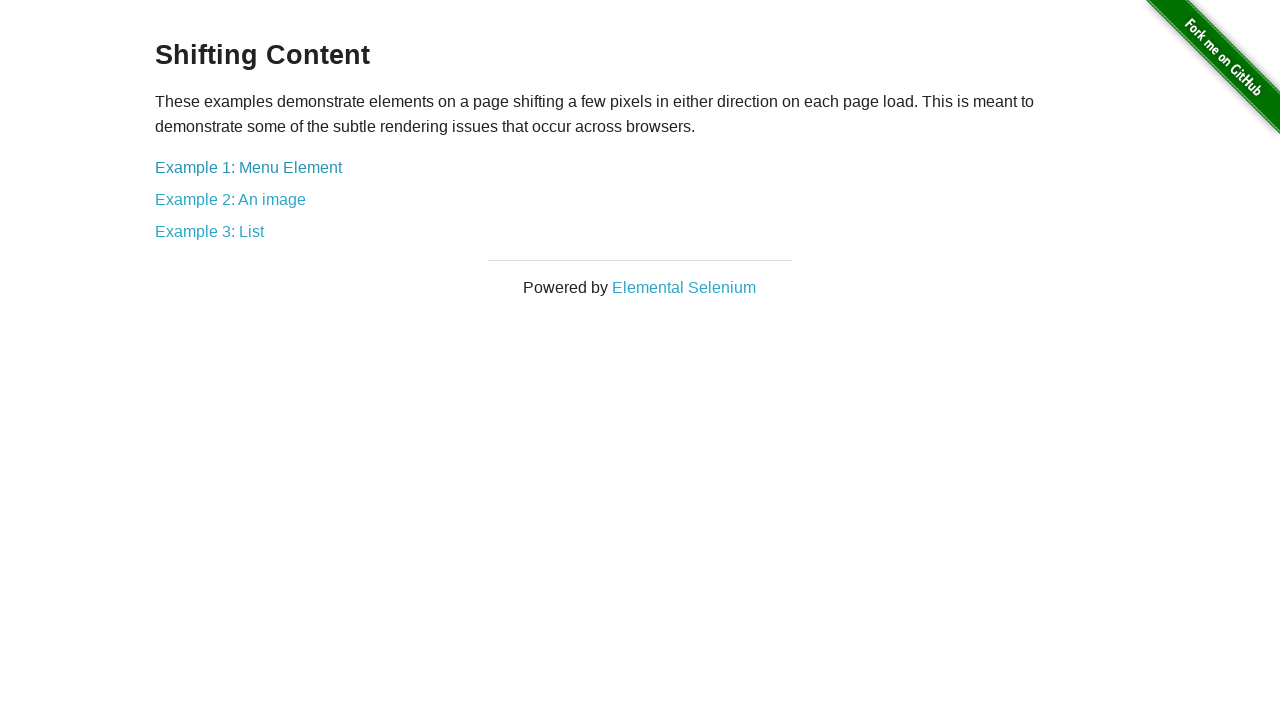

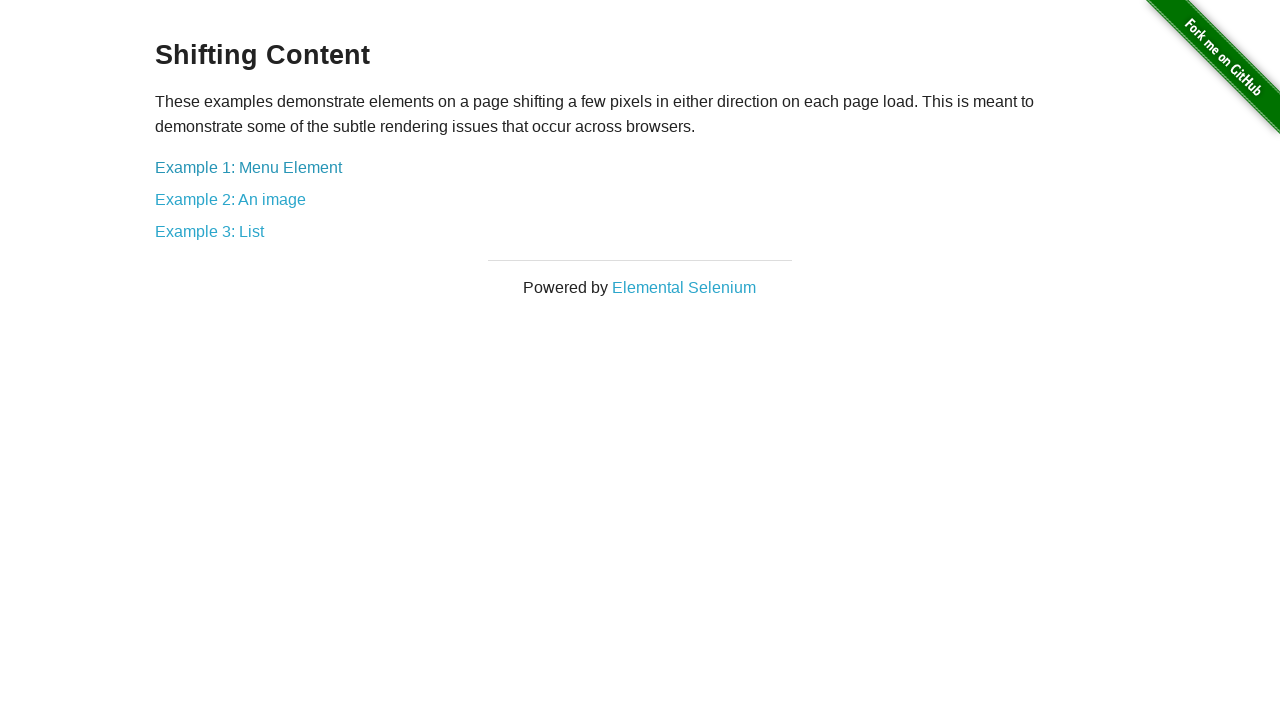